Solves a math captcha by extracting a value from an image attribute, calculating the result, and submitting the form with checkbox and radio button selections

Starting URL: http://suninjuly.github.io/get_attribute.html

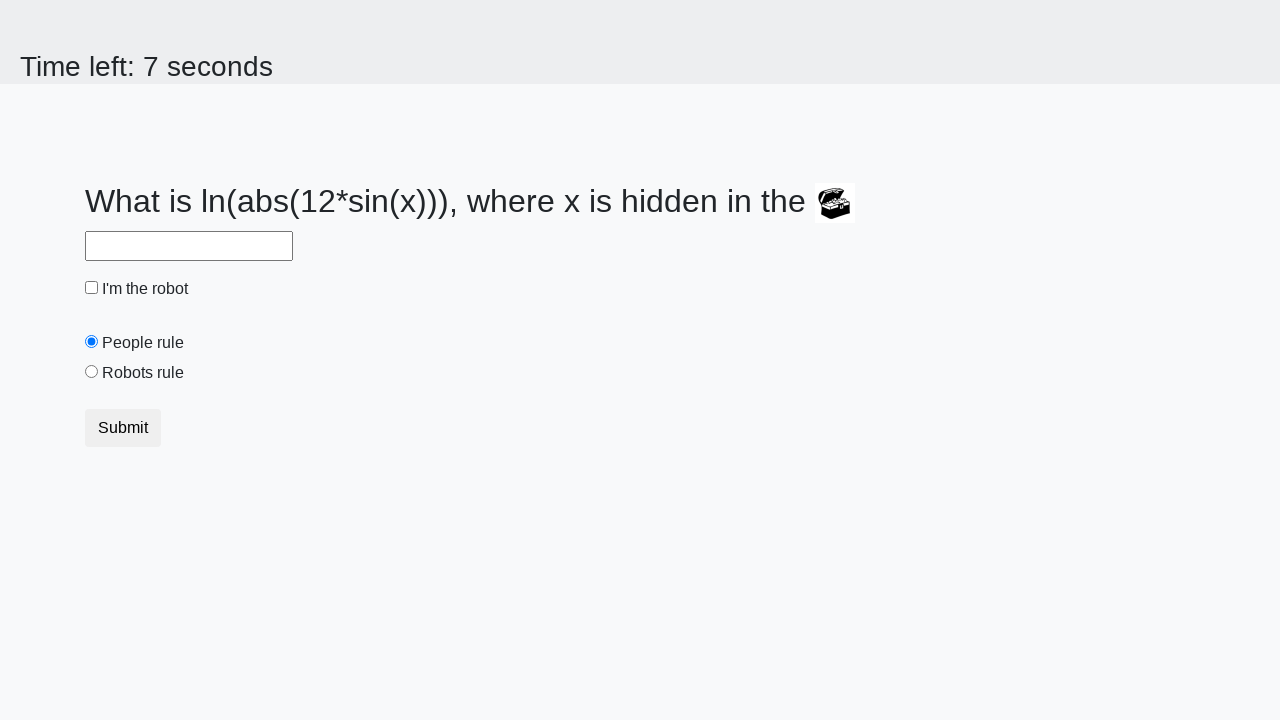

Located treasure image element
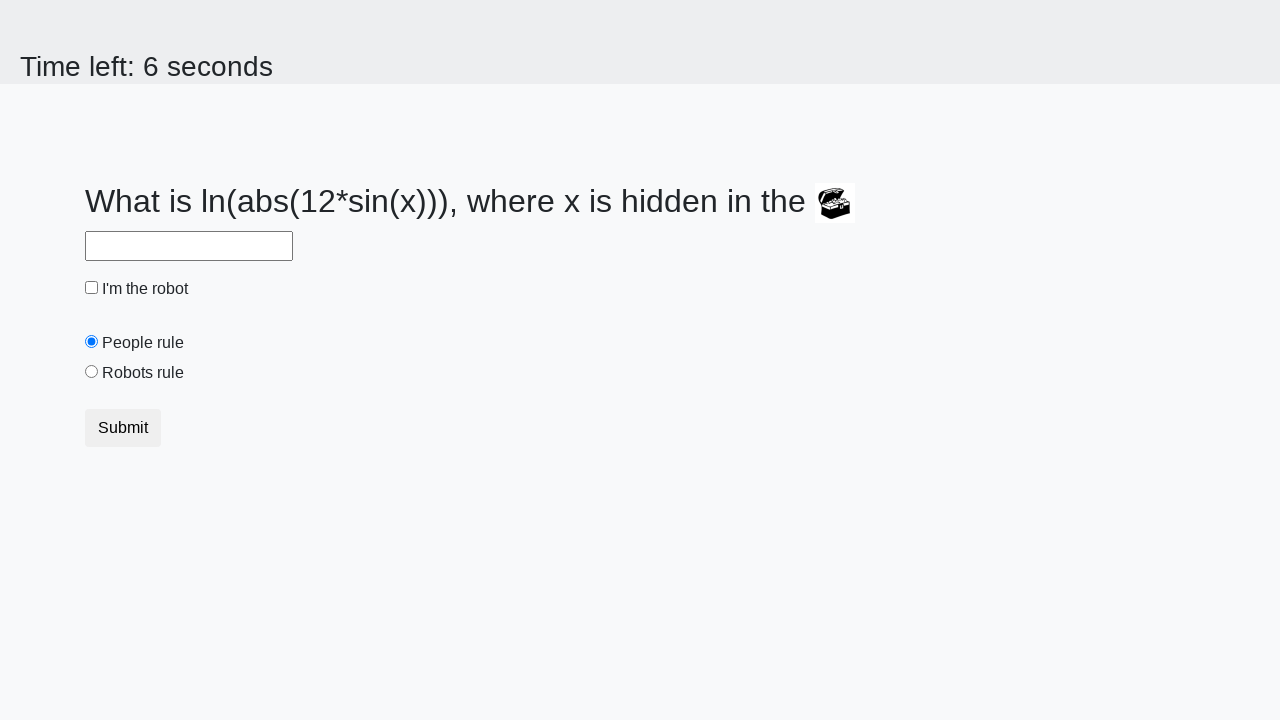

Extracted valuex attribute from treasure image
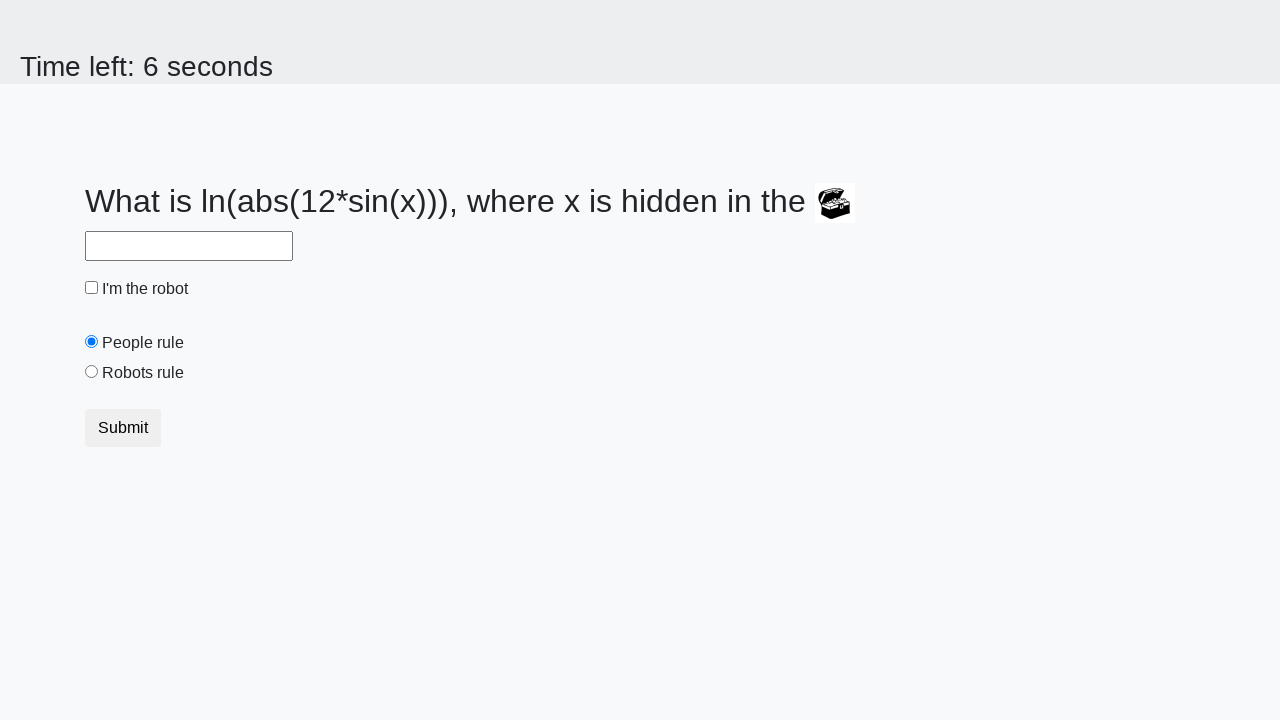

Calculated math captcha result using formula: log(|12*sin(66)|) = -1.1437754163880314
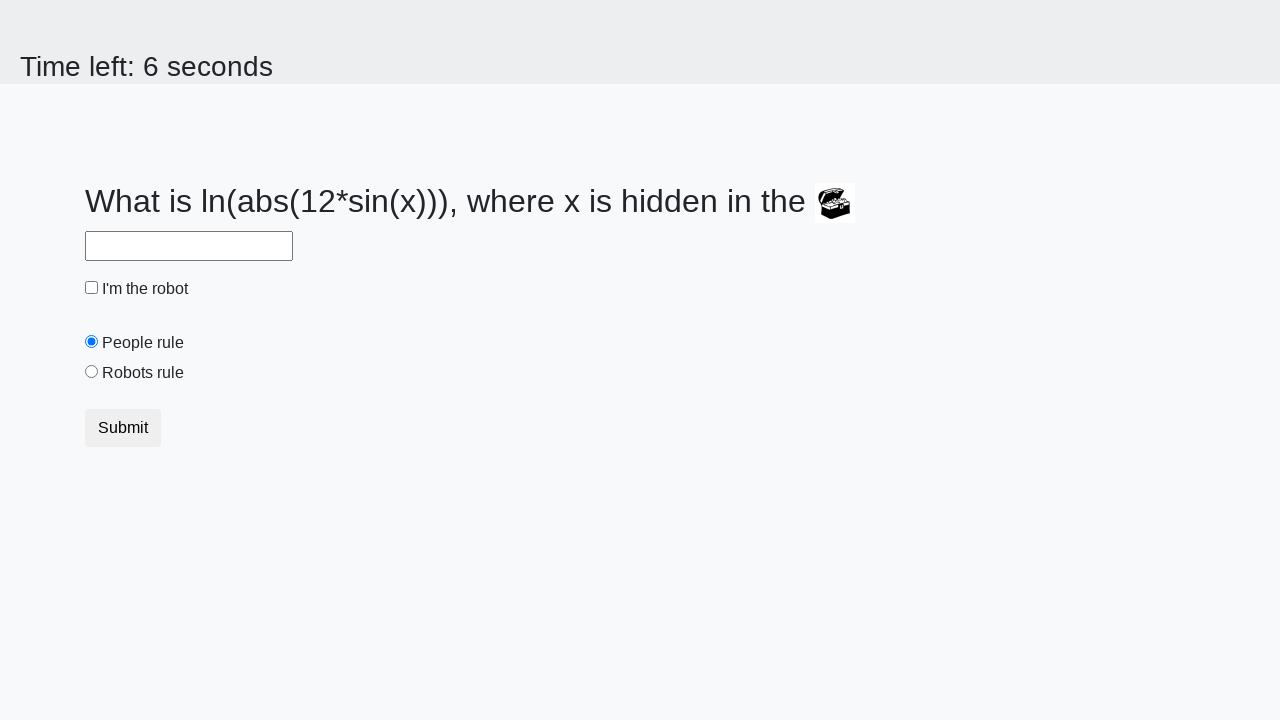

Filled answer field with calculated value on #answer
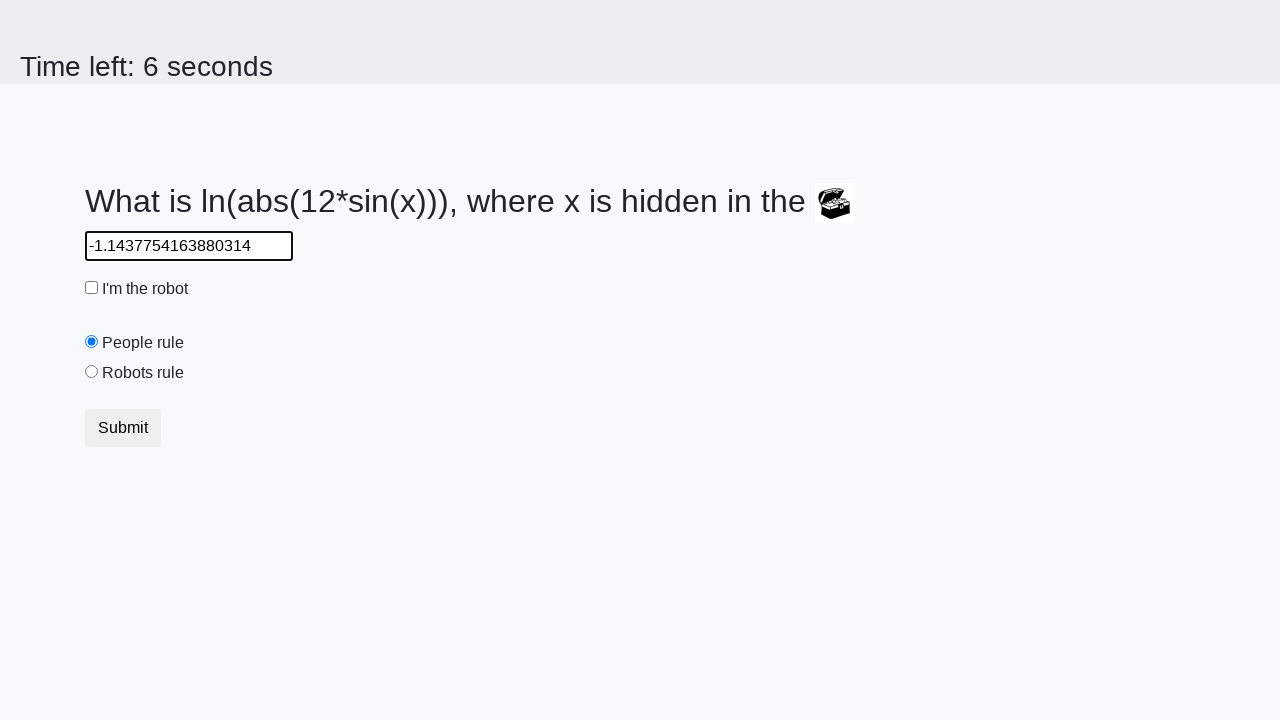

Checked the robot checkbox at (92, 288) on #robotCheckbox
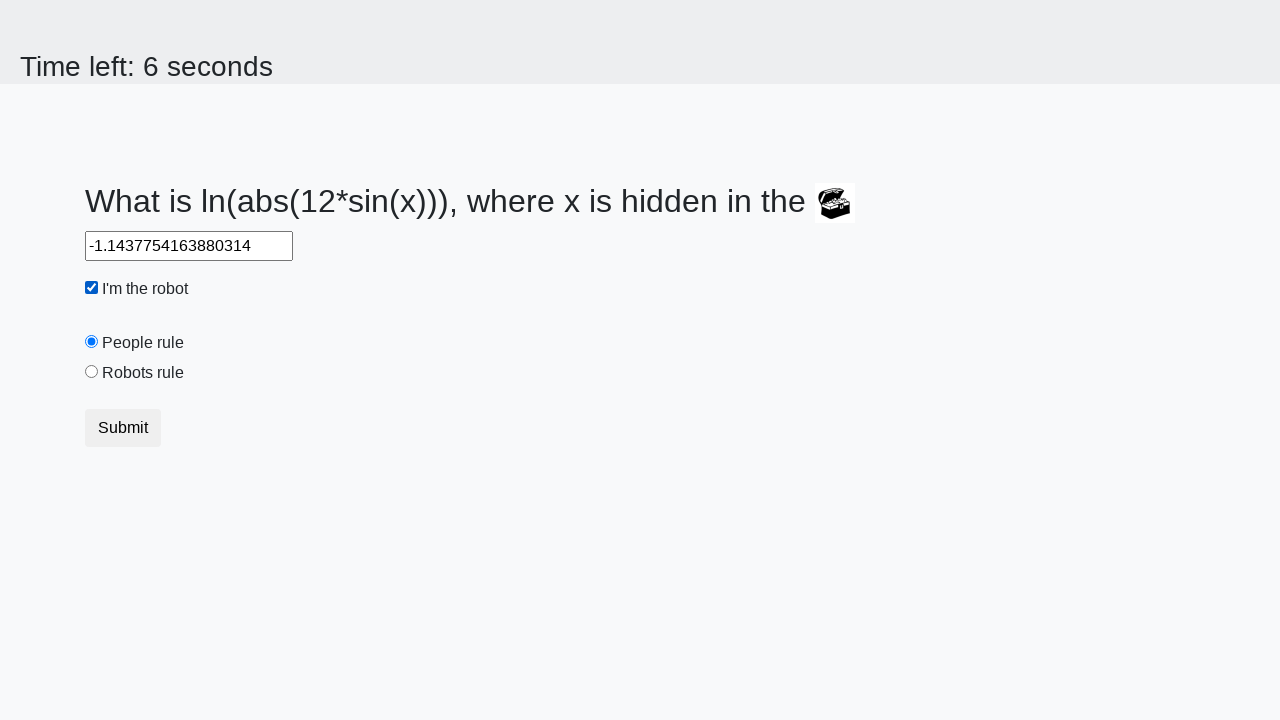

Selected the robots rule radio button at (92, 372) on #robotsRule
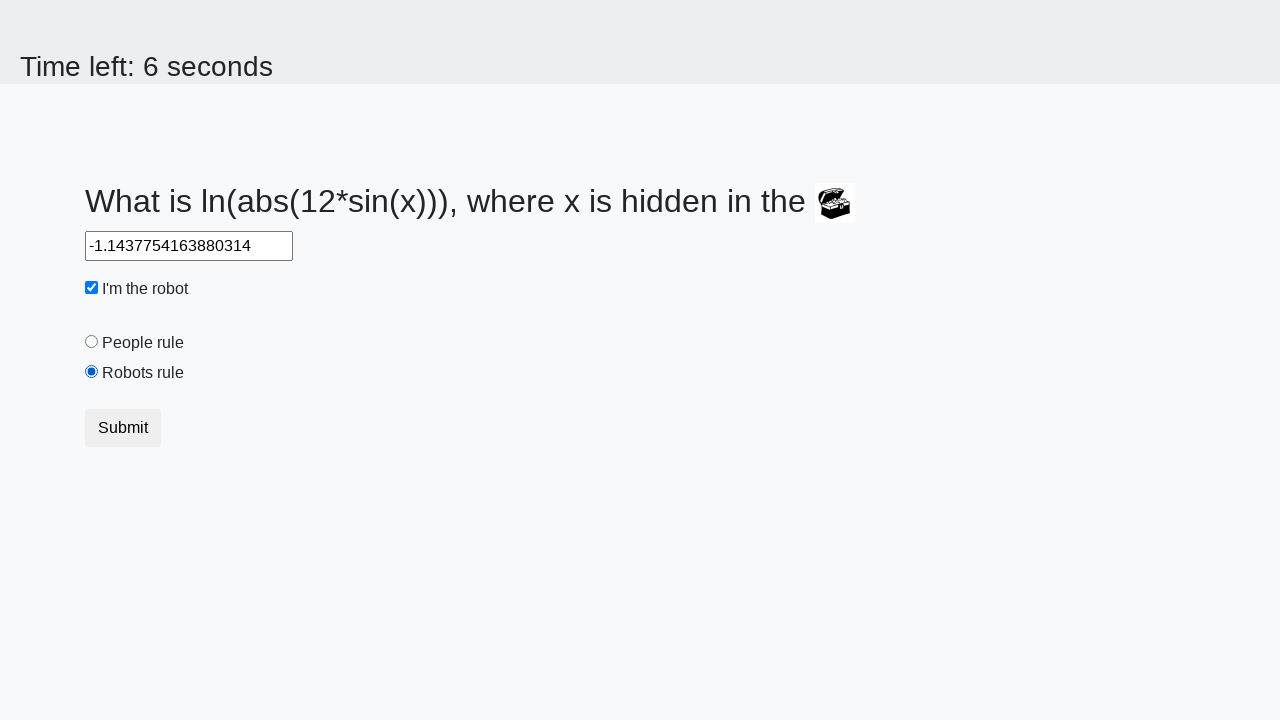

Submitted the form at (123, 428) on button.btn
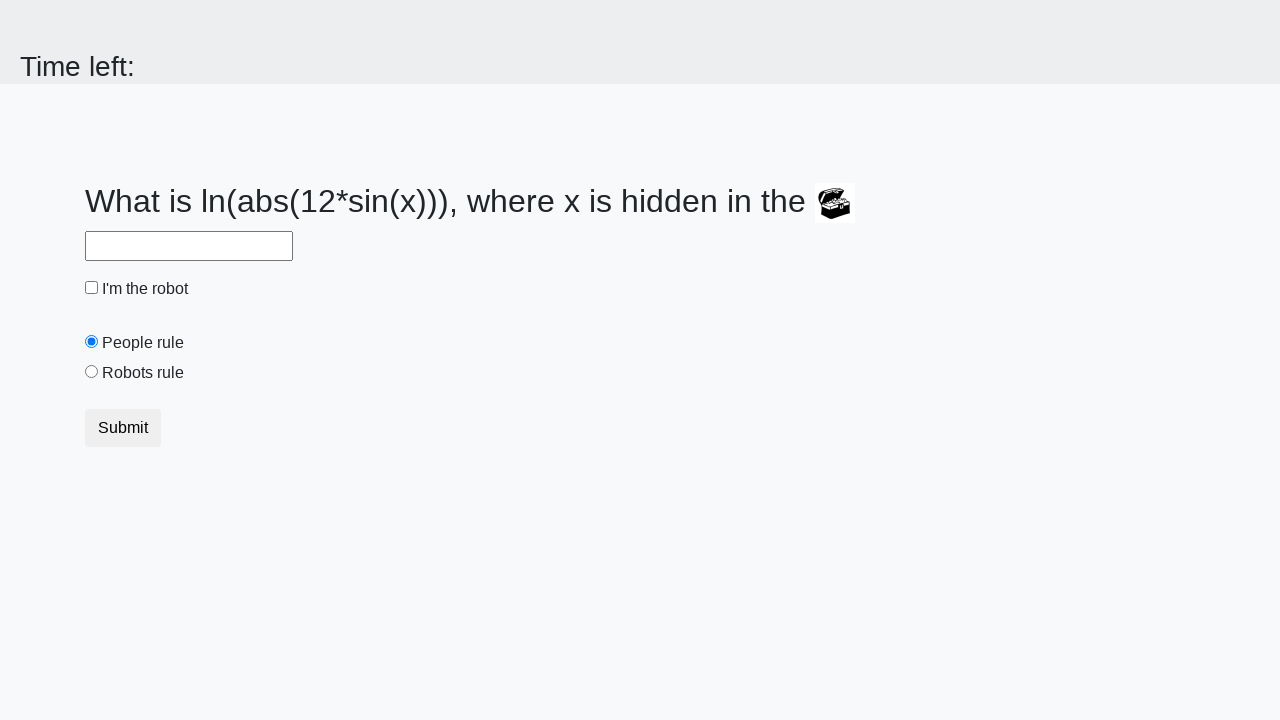

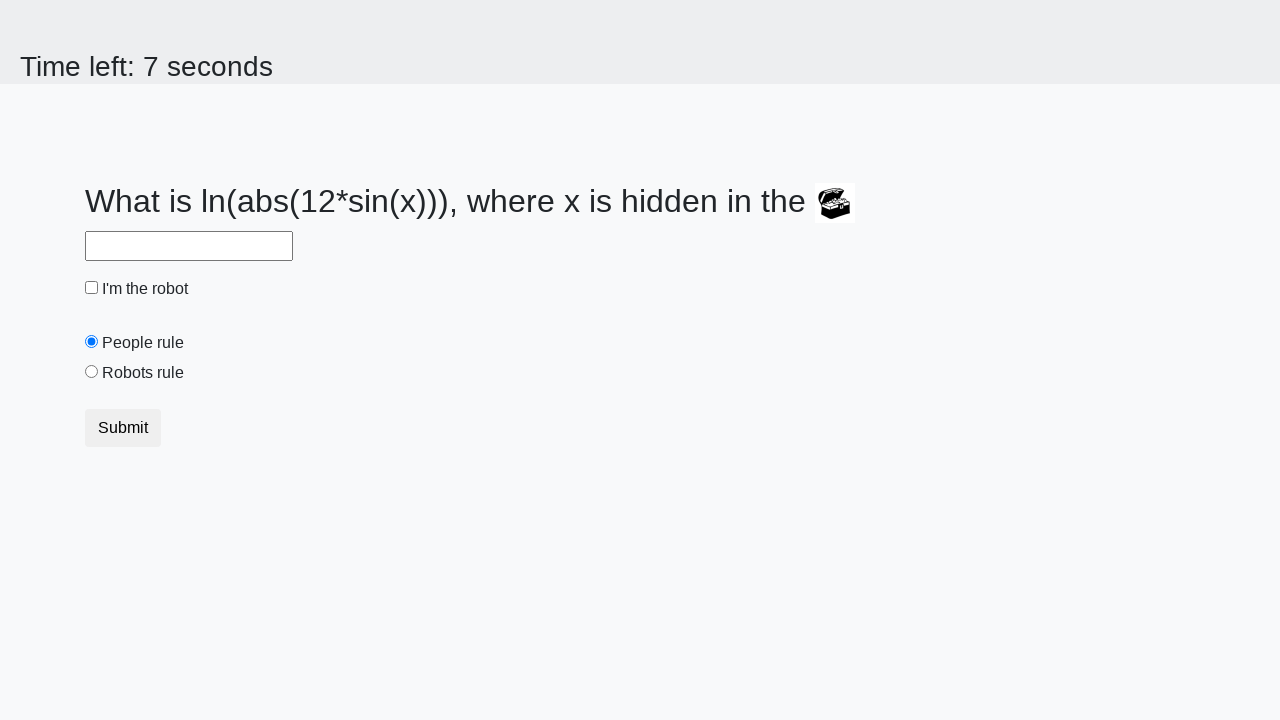